Tests autocomplete functionality by typing a partial country name, selecting a suggestion from the dropdown, submitting the form, and verifying the result contains the selected country.

Starting URL: https://testcenter.techproeducation.com/index.php?page=autocomplete

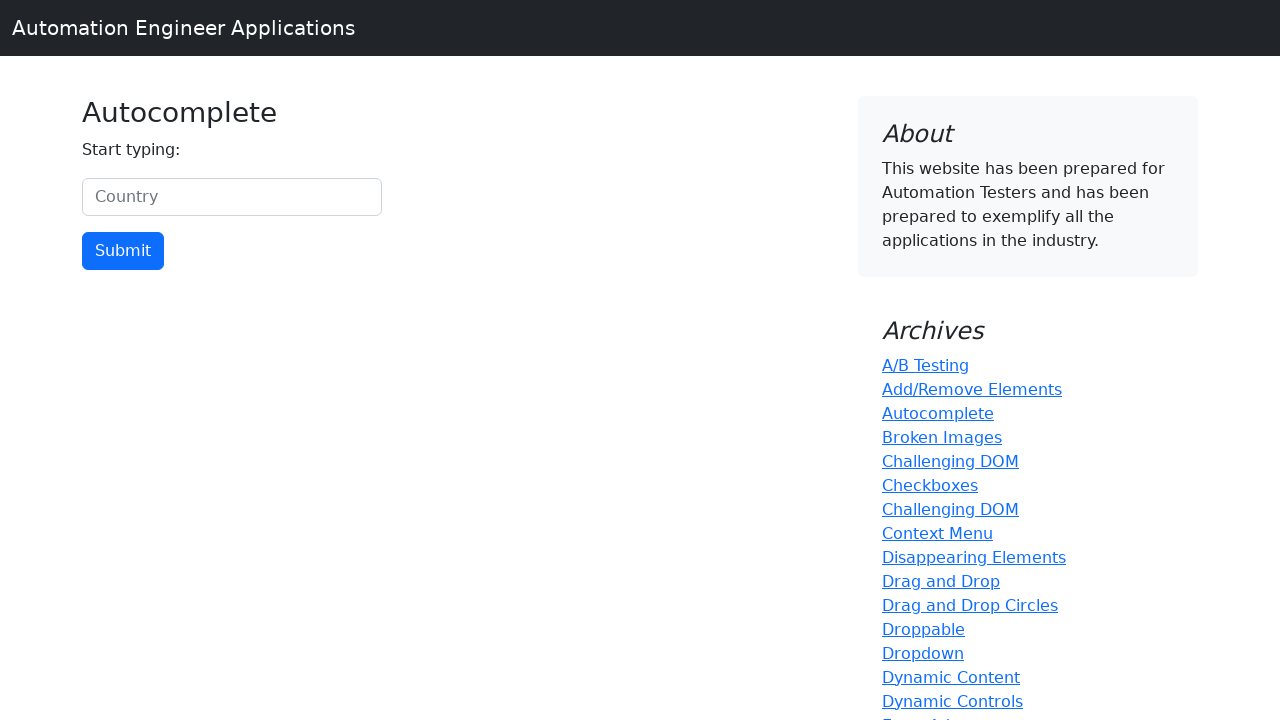

Typed 'uni' in the autocomplete search field on #myCountry
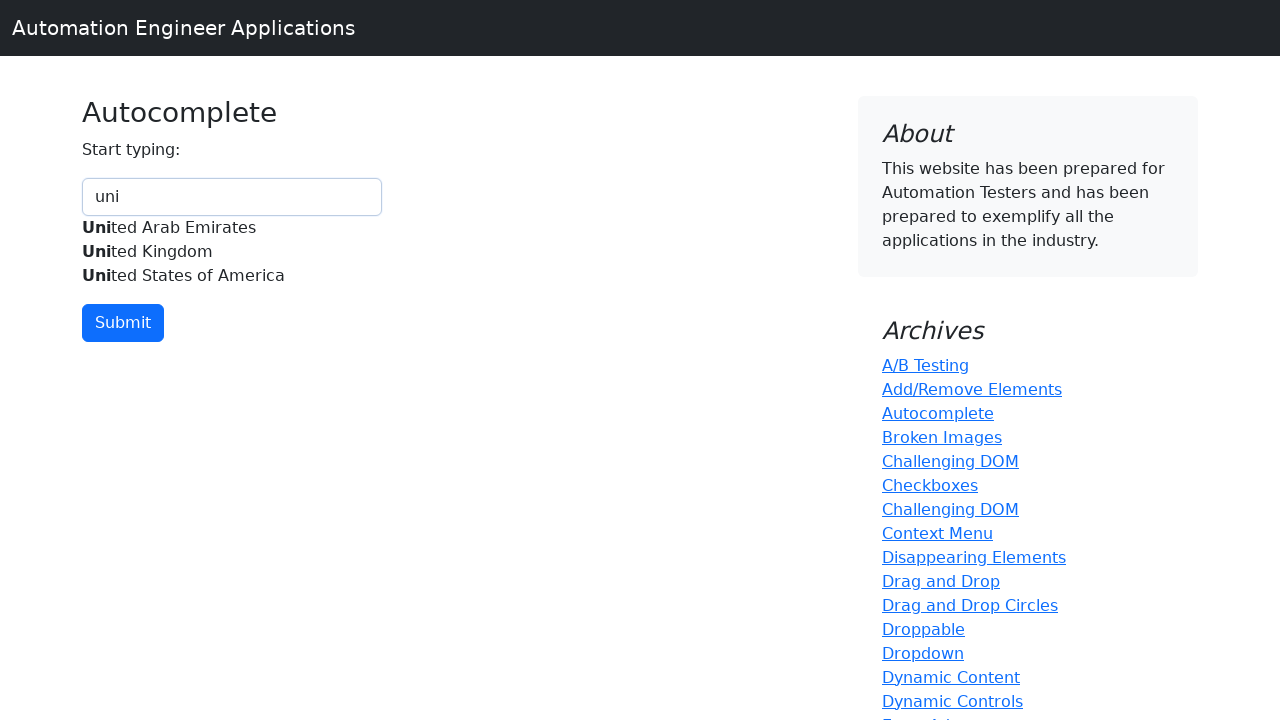

Autocomplete suggestion 'United Kingdom' appeared
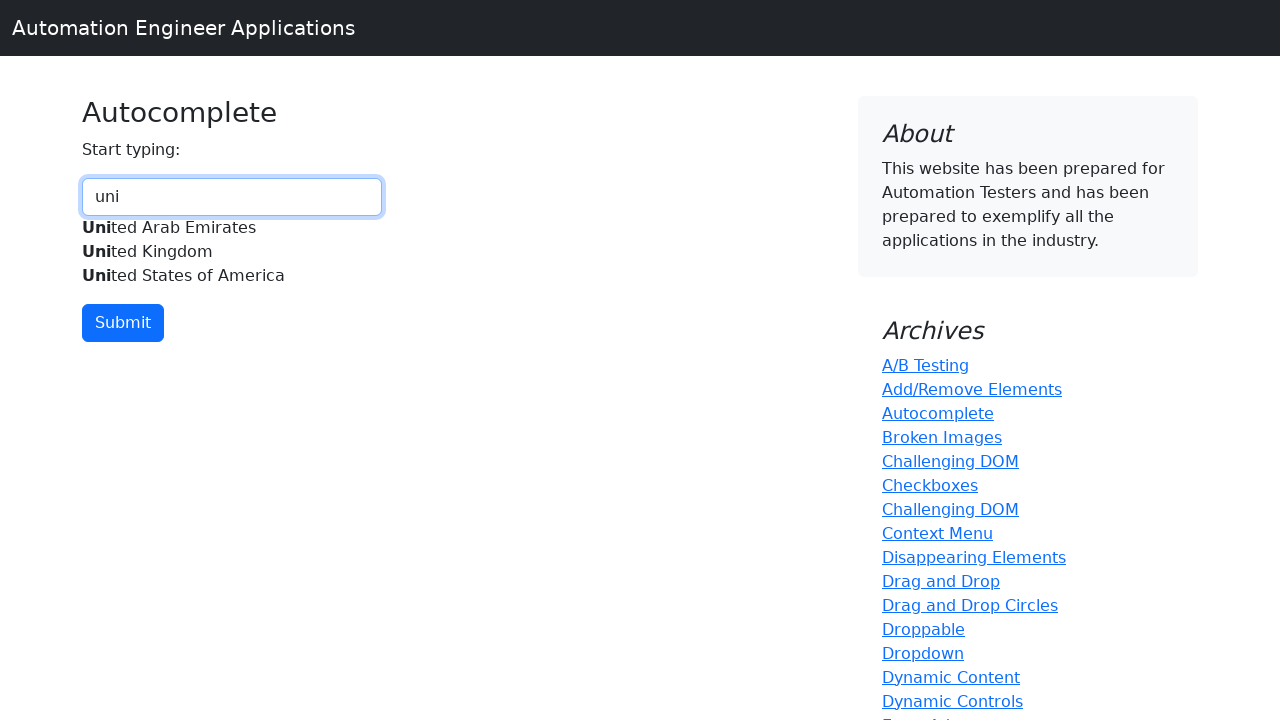

Selected 'United Kingdom' from autocomplete dropdown at (232, 252) on xpath=//div[.='United Kingdom']
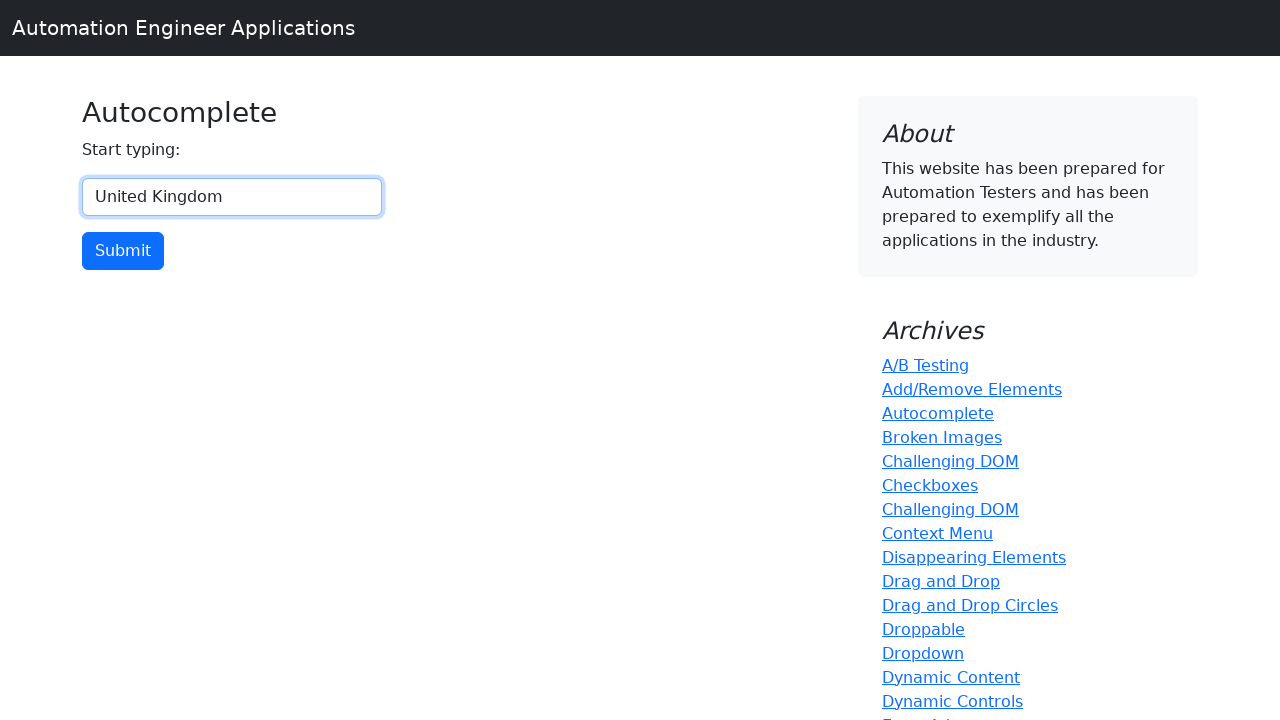

Clicked the submit button at (123, 251) on input[type='button']
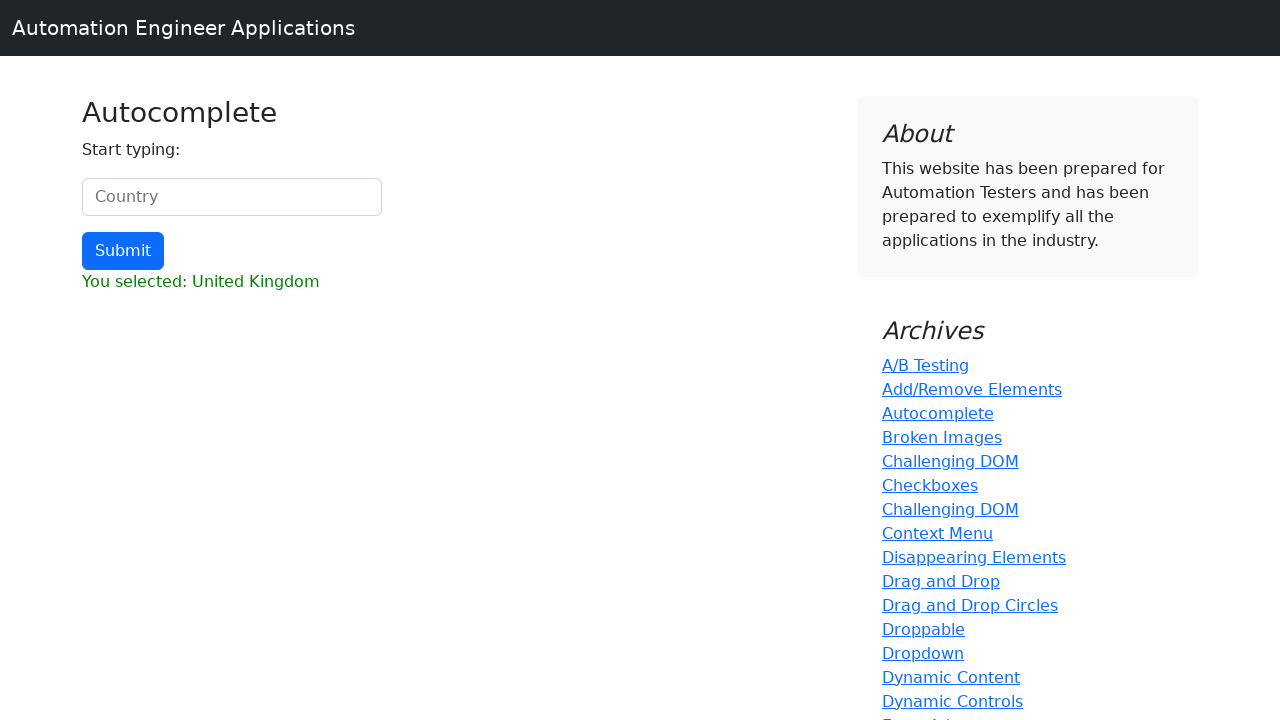

Result element loaded after form submission
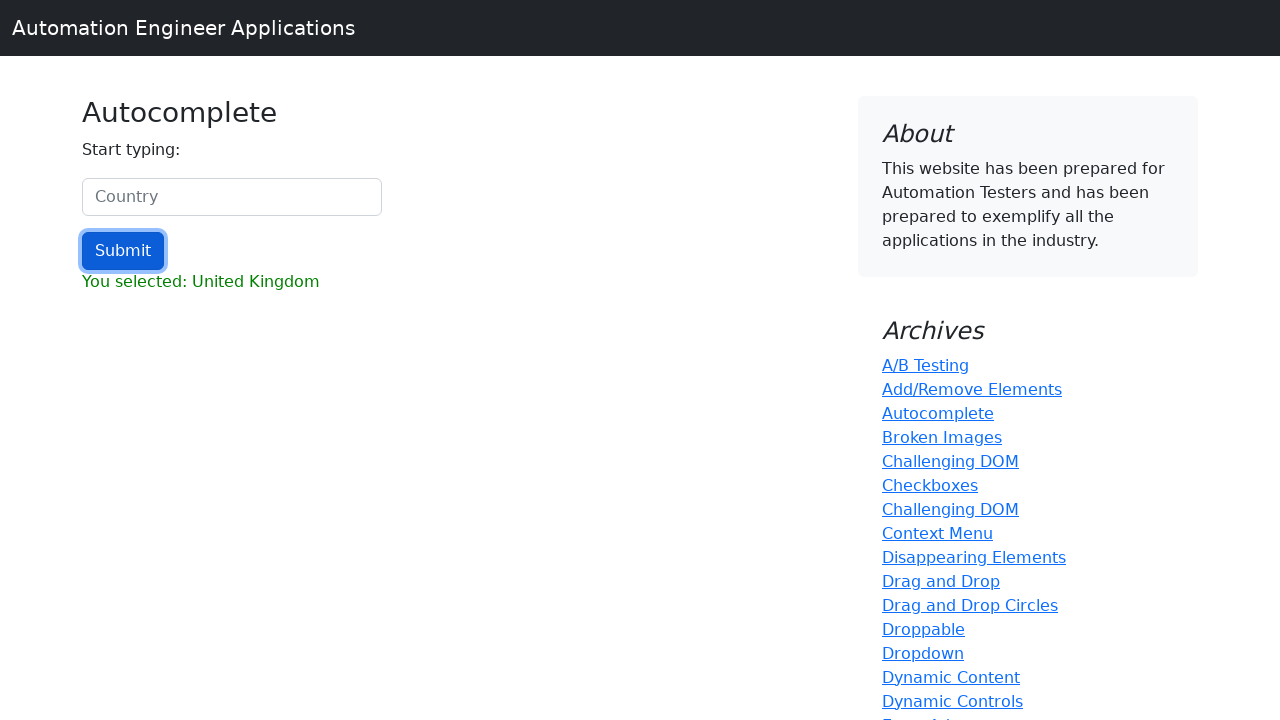

Retrieved result text content
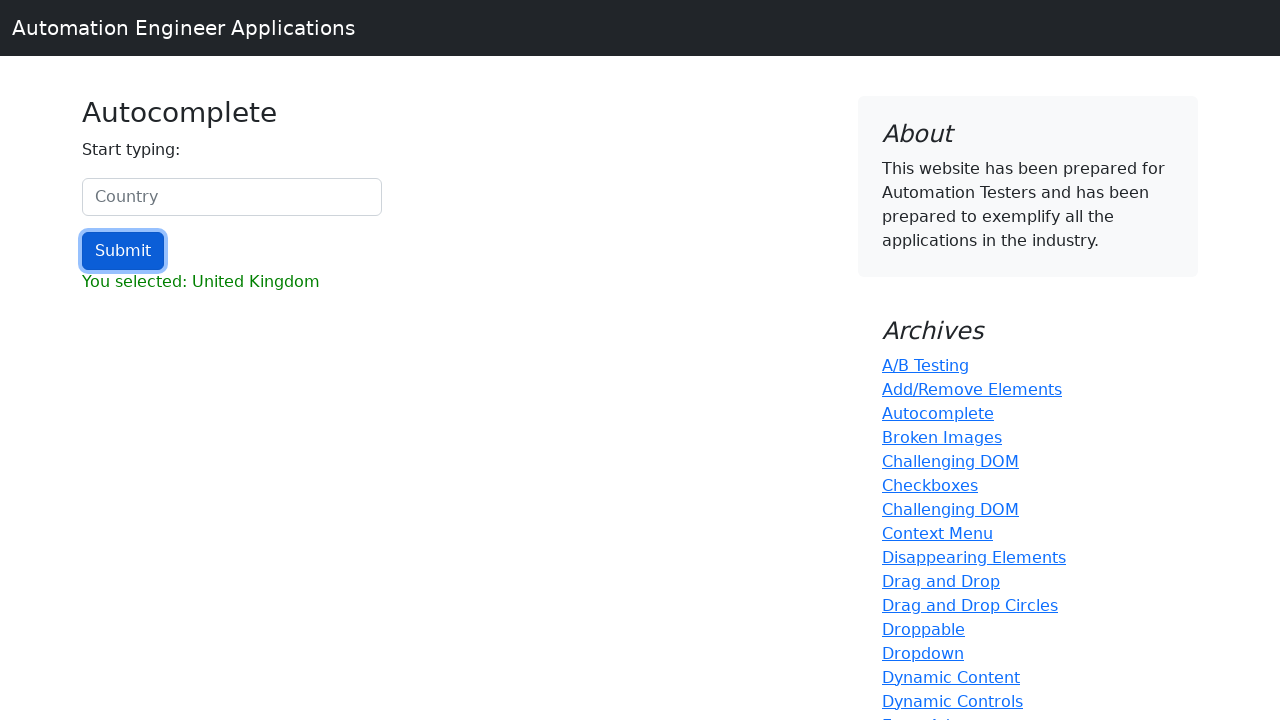

Verified that result contains 'United Kingdom'
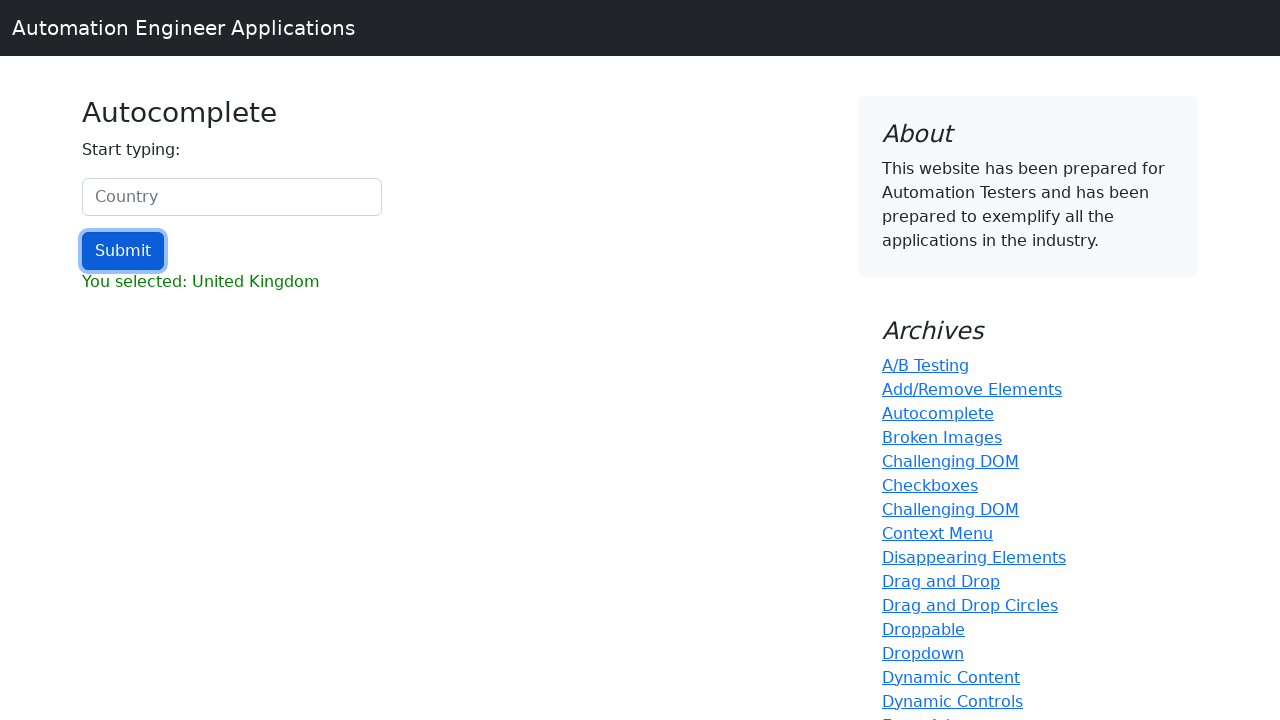

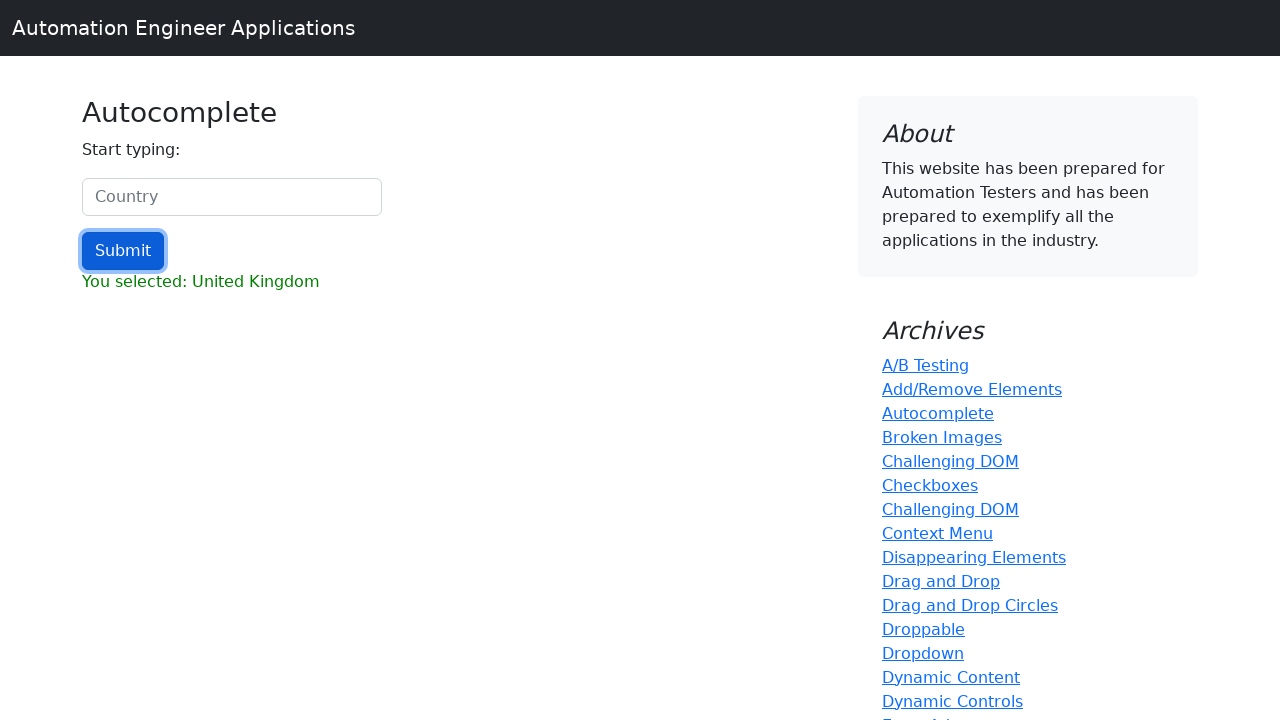